Tests drag and drop functionality on jQuery UI demo page by dragging an element and dropping it onto a target droppable area within an iframe

Starting URL: https://jqueryui.com/droppable/

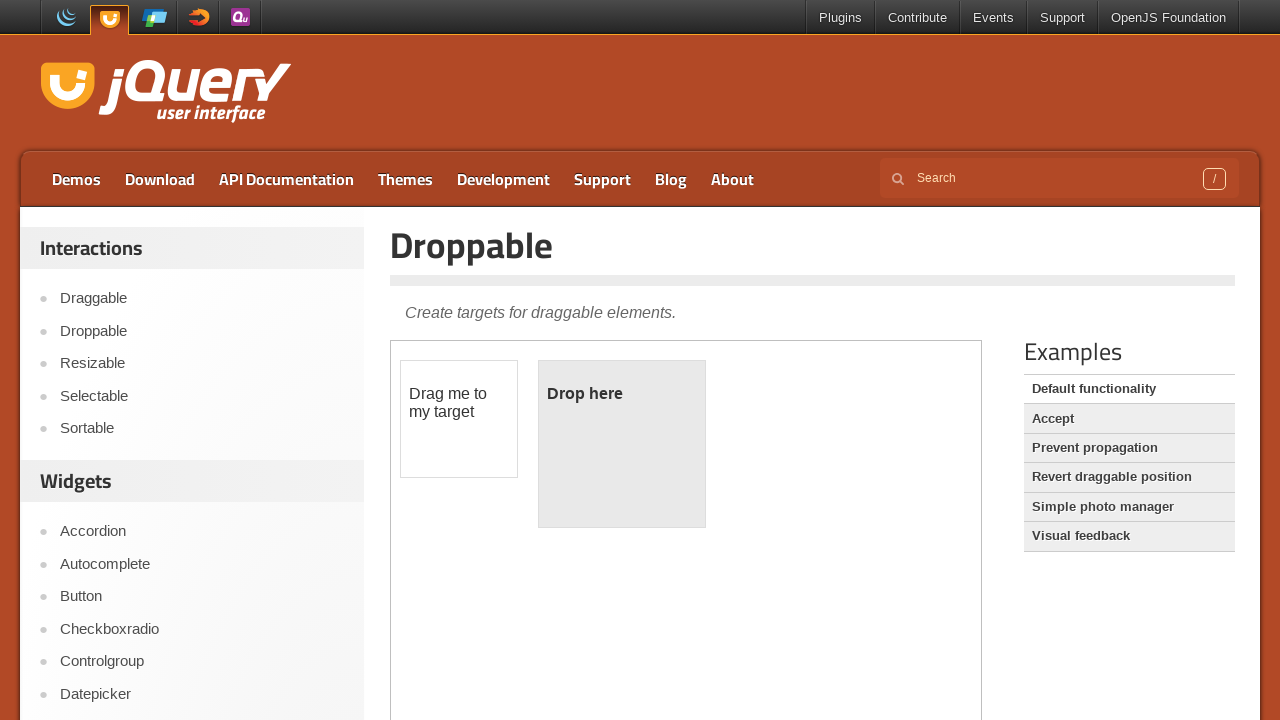

Navigated to jQuery UI droppable demo page
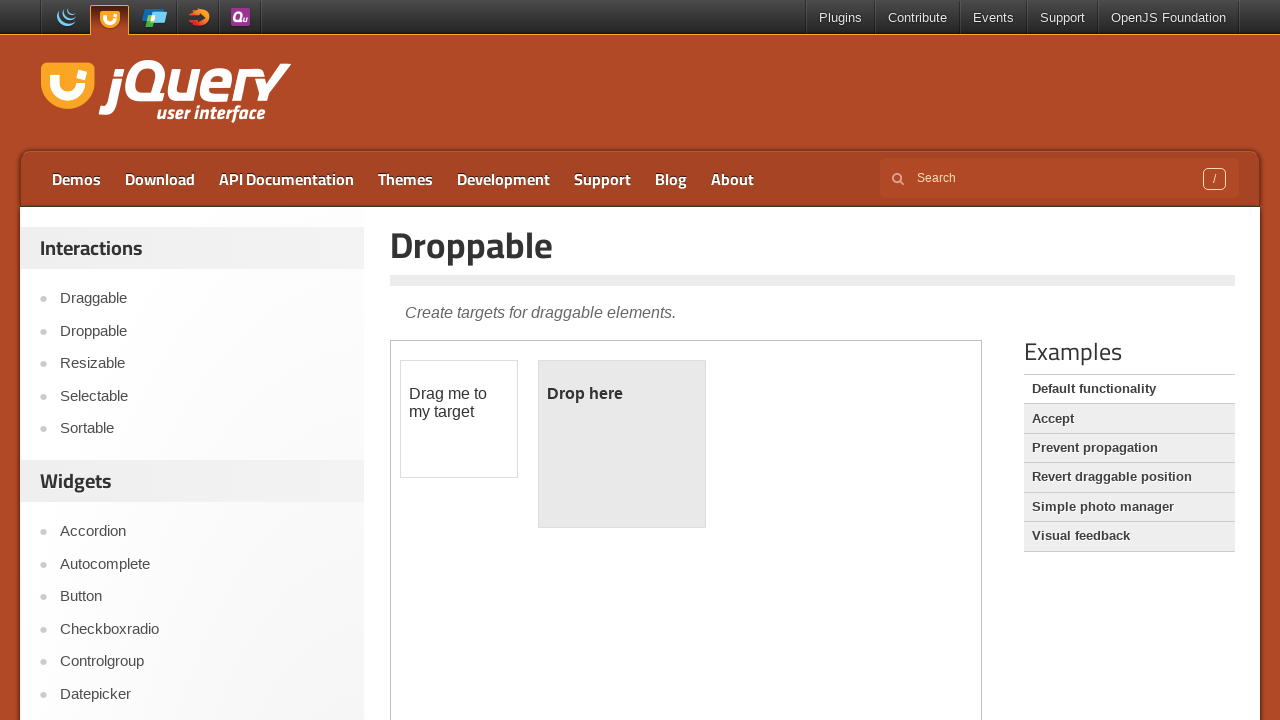

Located the demo iframe
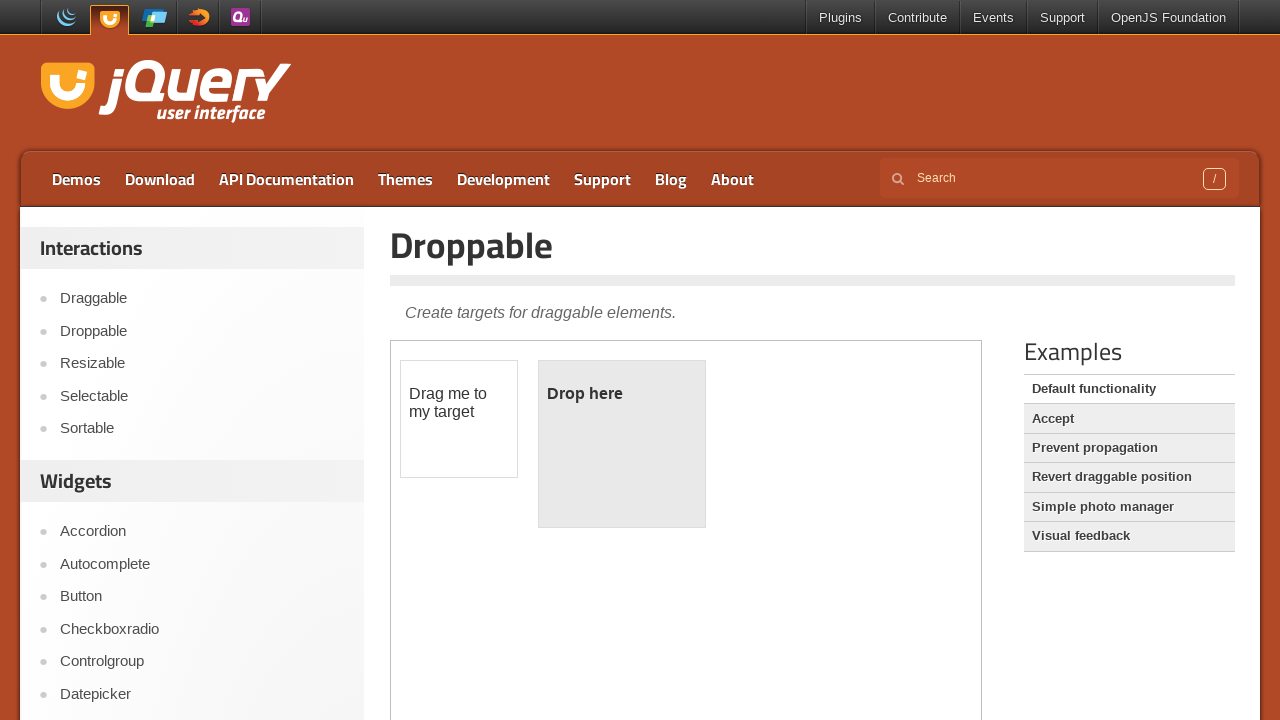

Located draggable element with ID 'draggable'
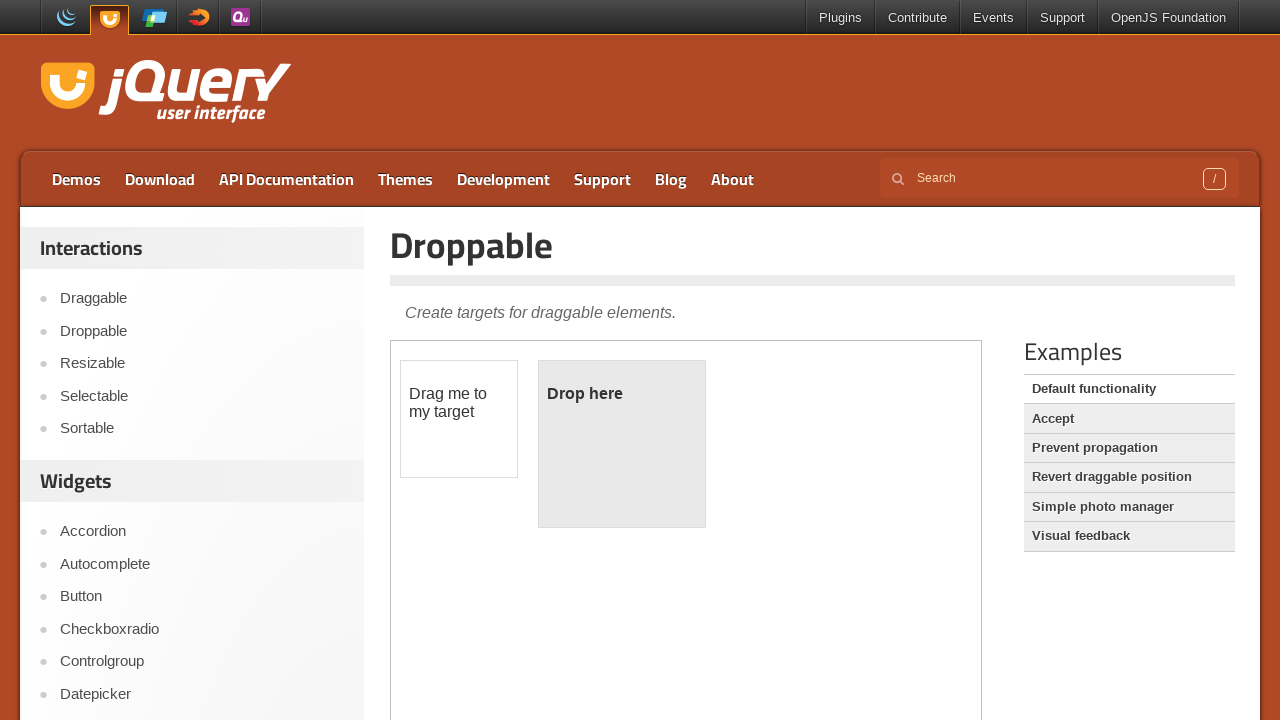

Located droppable element with ID 'droppable'
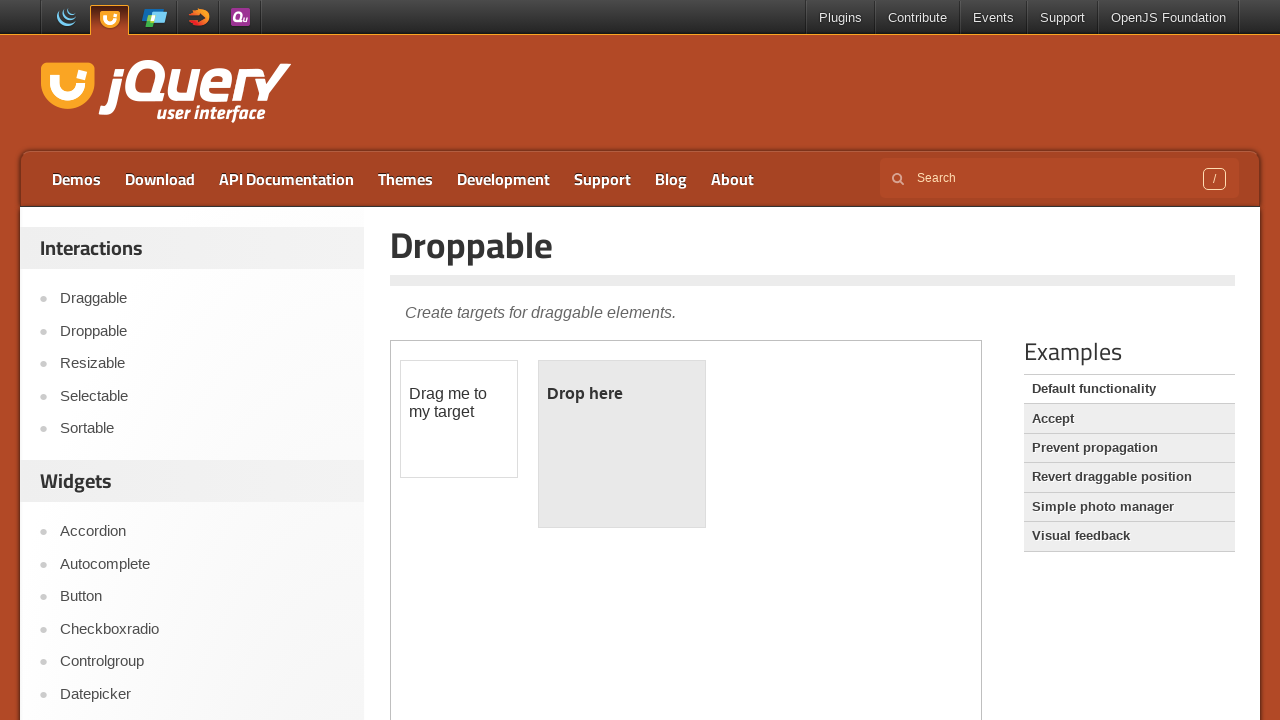

Dragged the draggable element onto the droppable area at (622, 444)
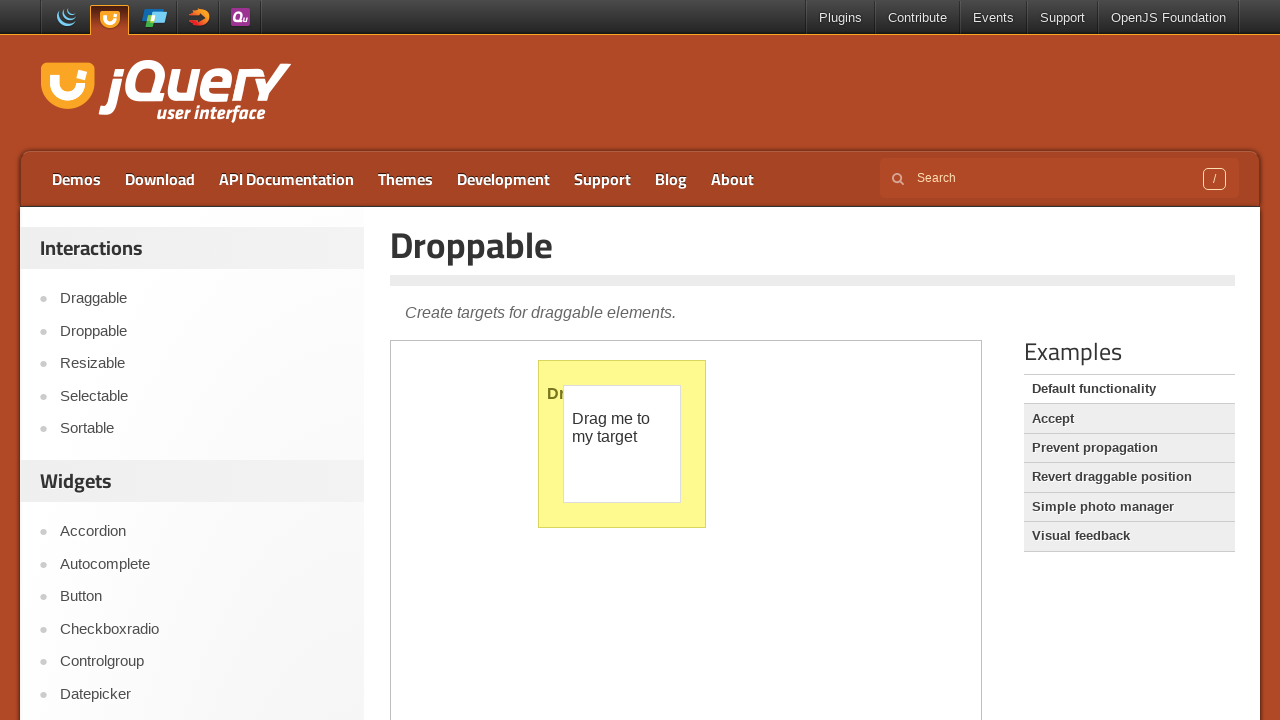

Verified drop completed - droppable element now shows 'Dropped!' text
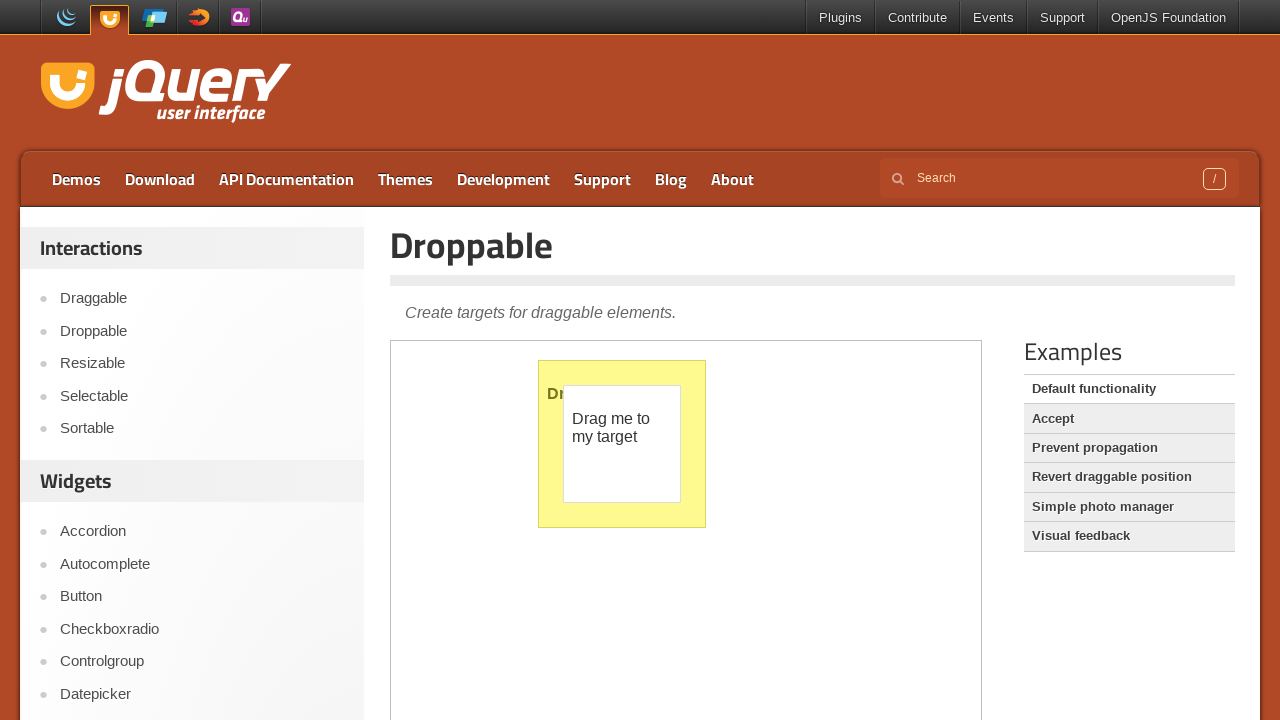

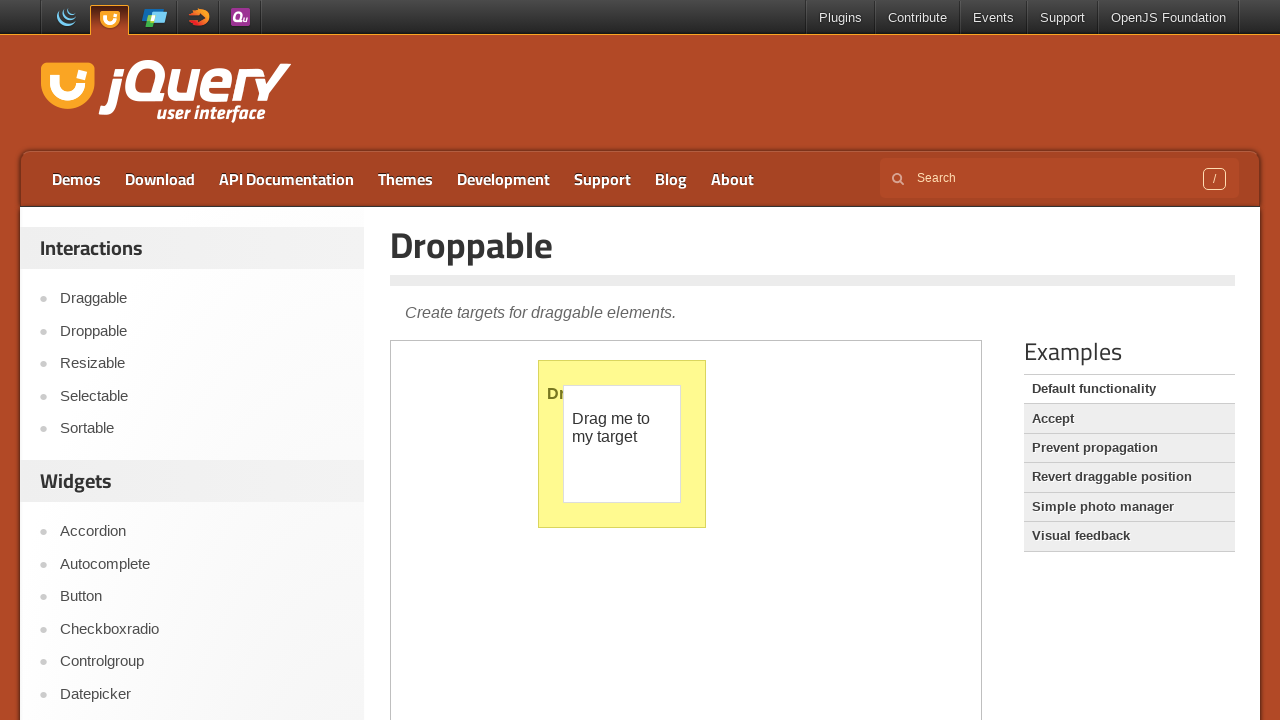